Navigates to the SubsPlease shows page and verifies that the shows listing section loads properly

Starting URL: https://subsplease.org/shows/

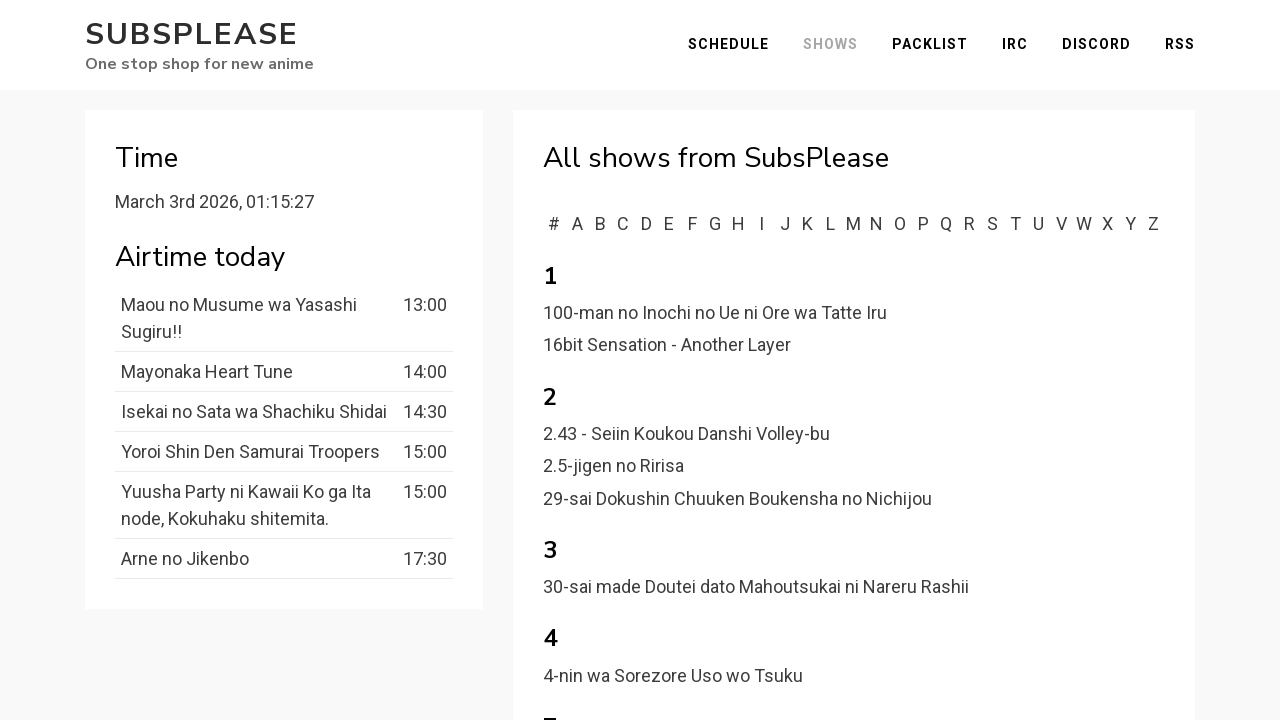

Navigated to SubsPlease shows page
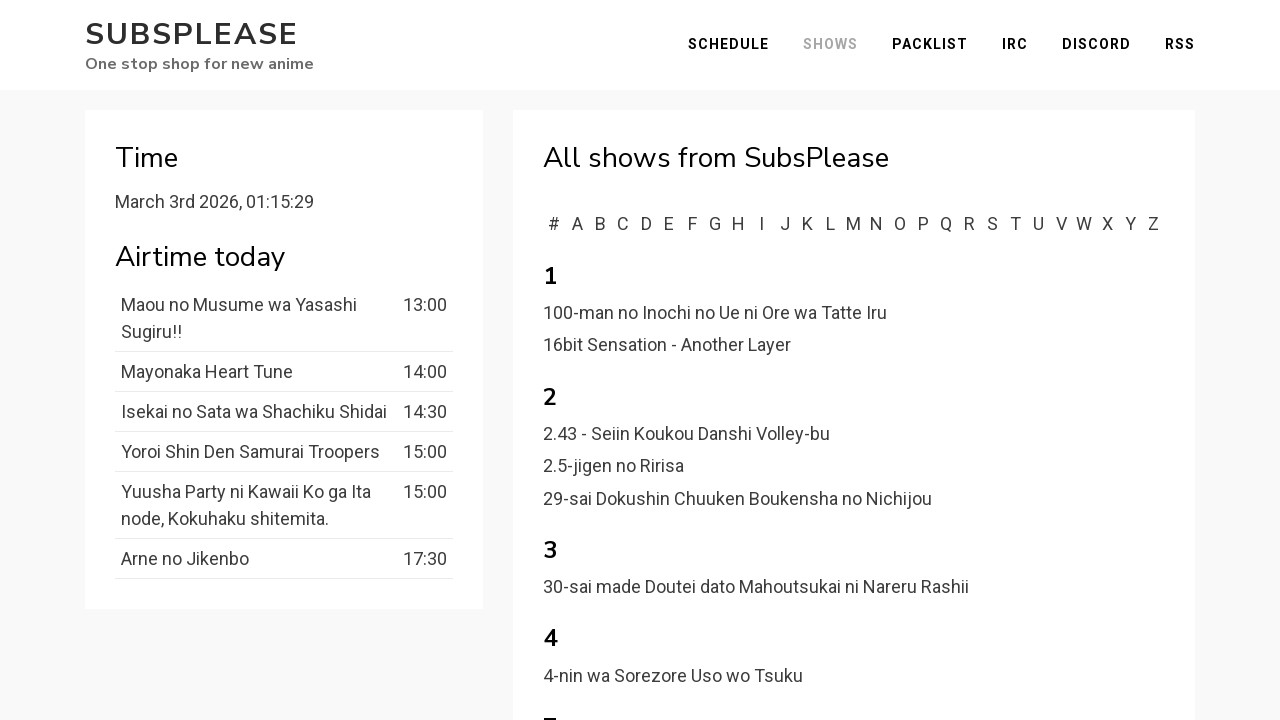

All-shows section loaded successfully
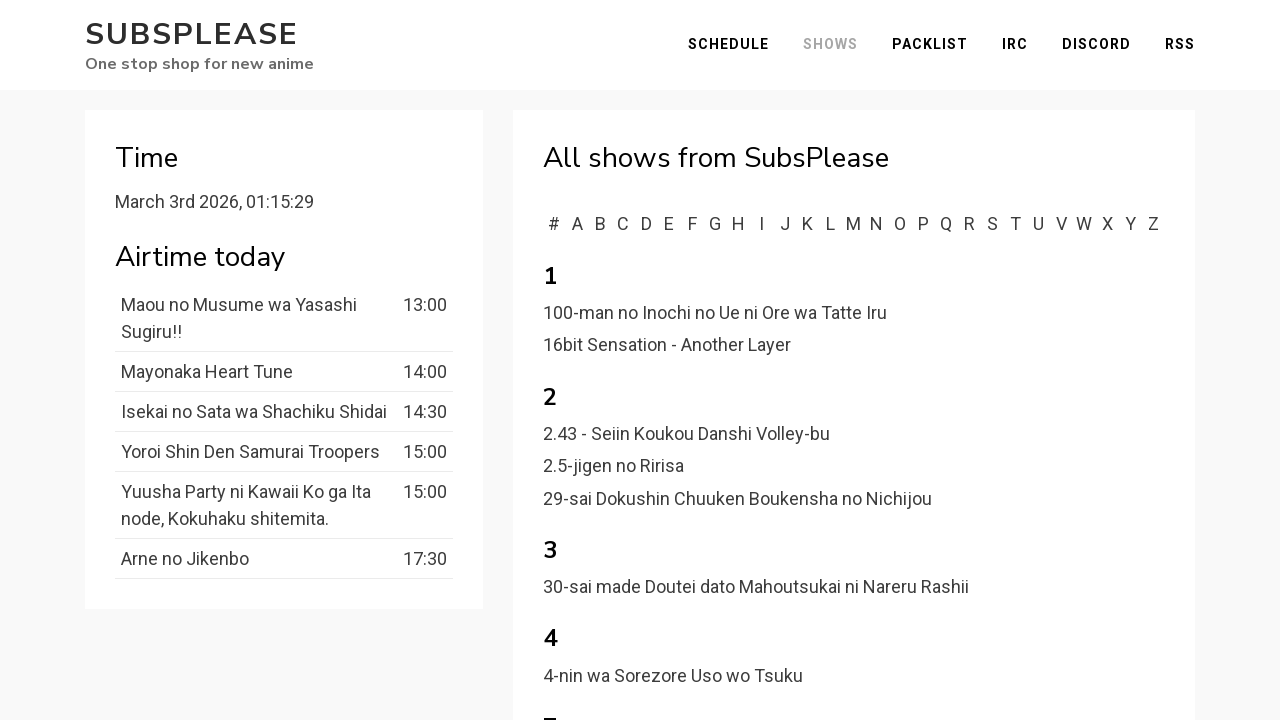

Show links verified to be present in the listing
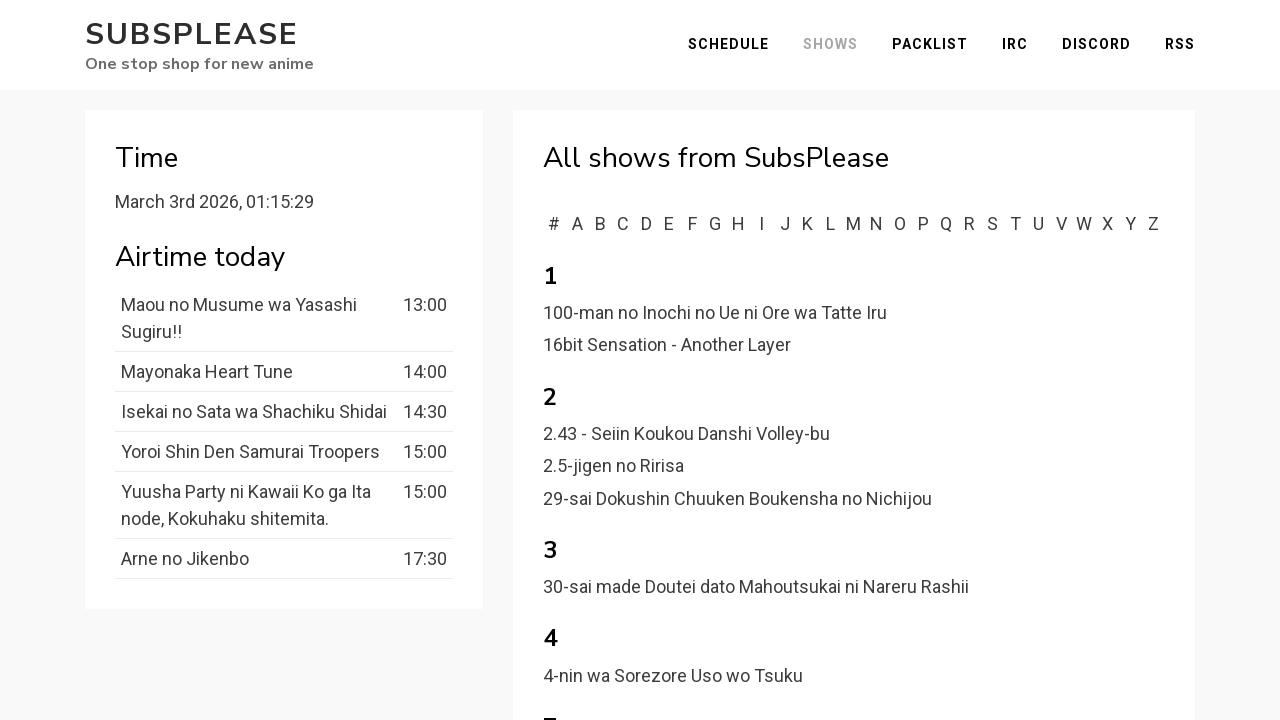

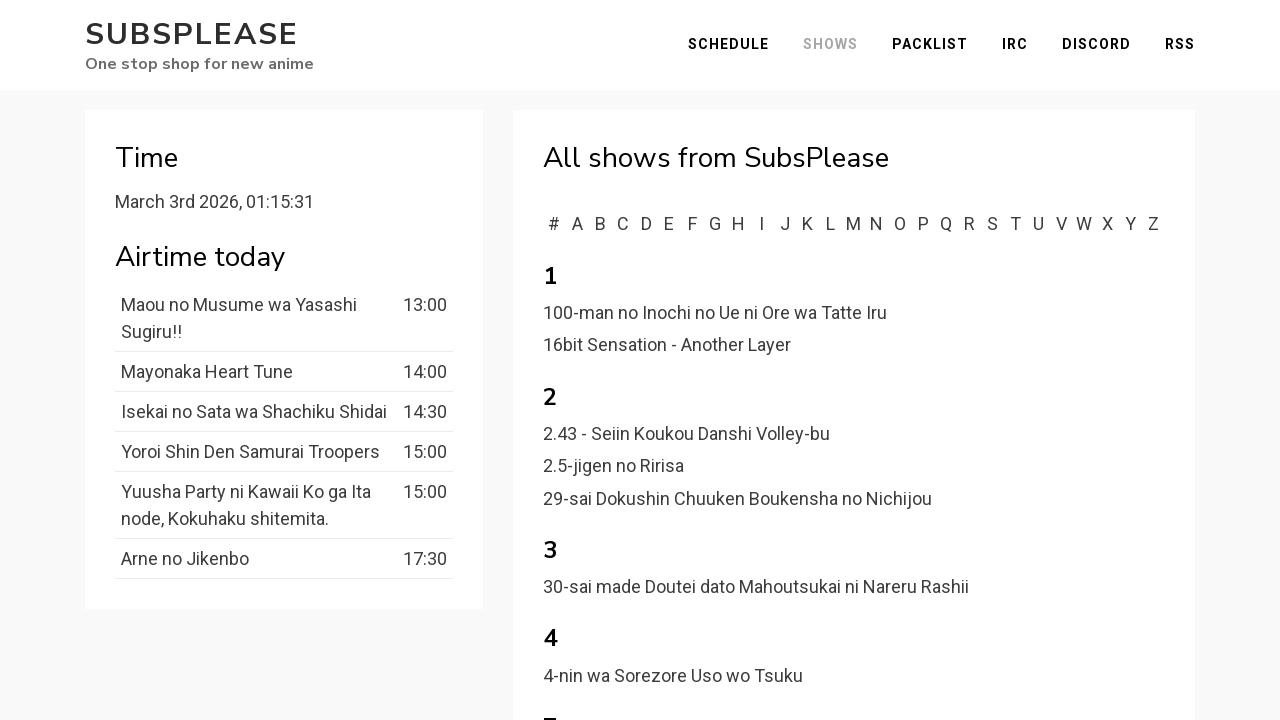